Tests jQuery UI selectable functionality by selecting multiple items using Ctrl+Click

Starting URL: https://jqueryui.com/selectable/

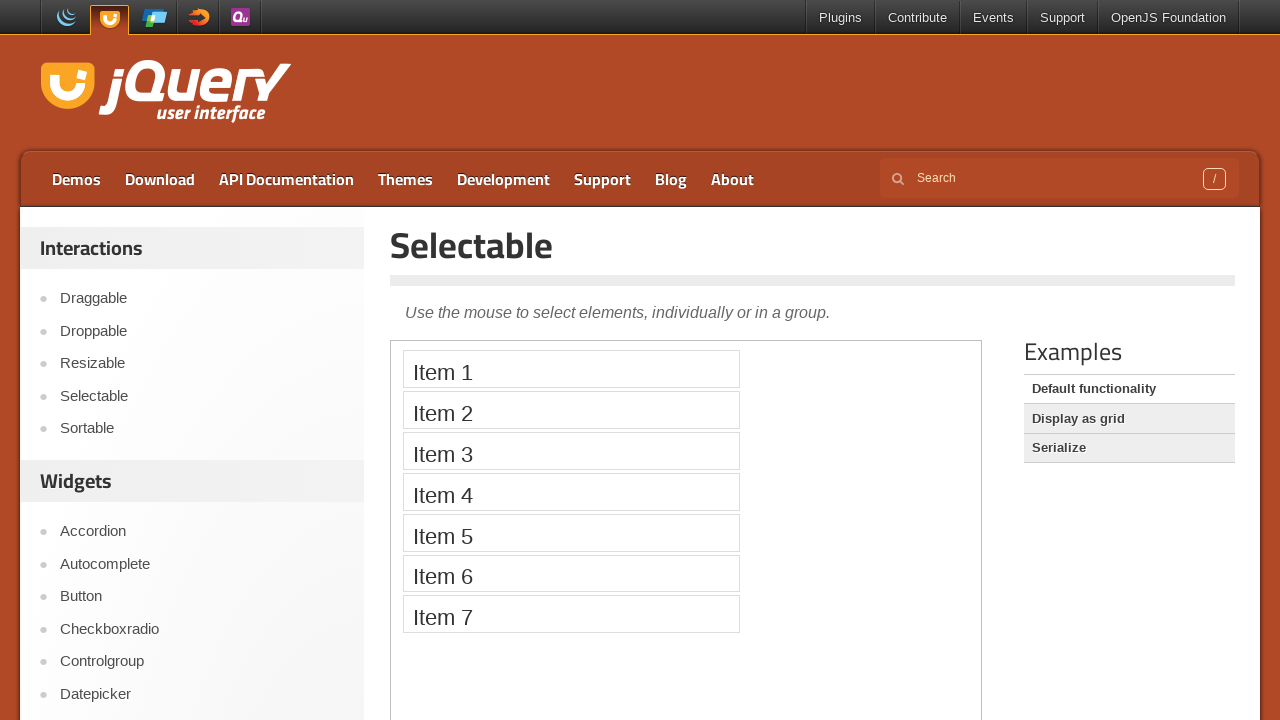

Located the demo iframe for jQuery UI selectable
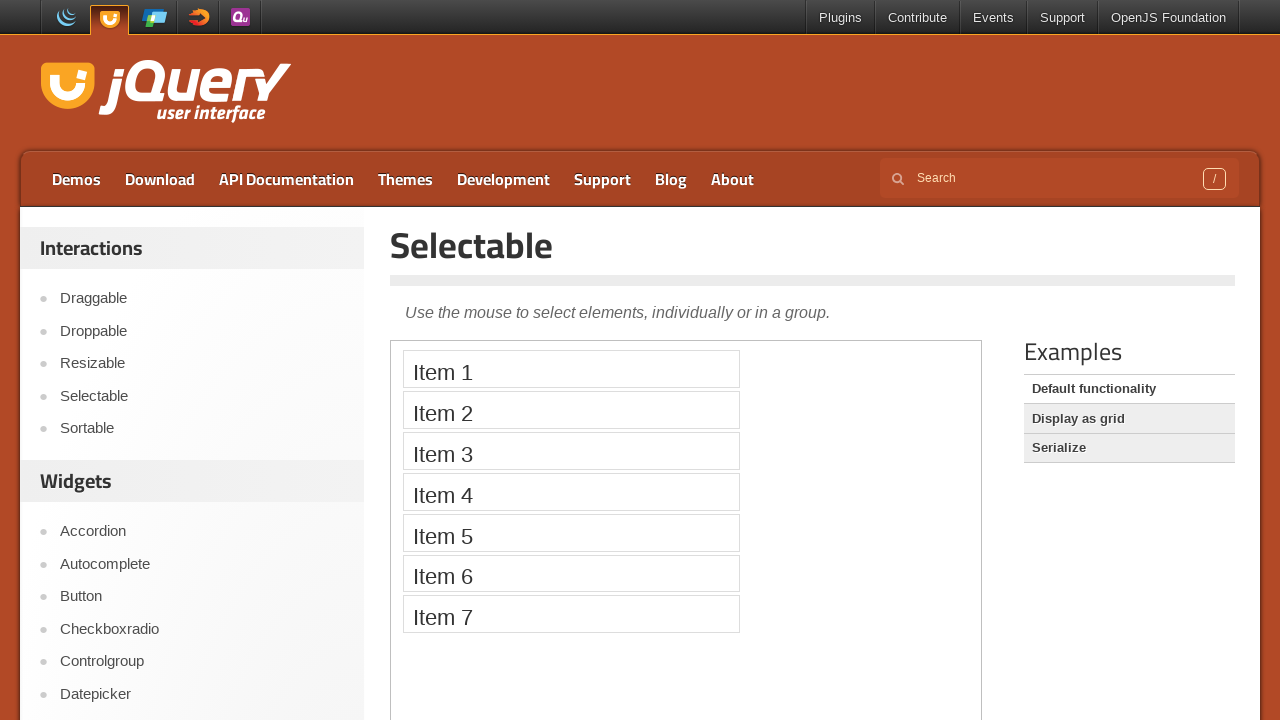

Located Item 1 in the selectable list
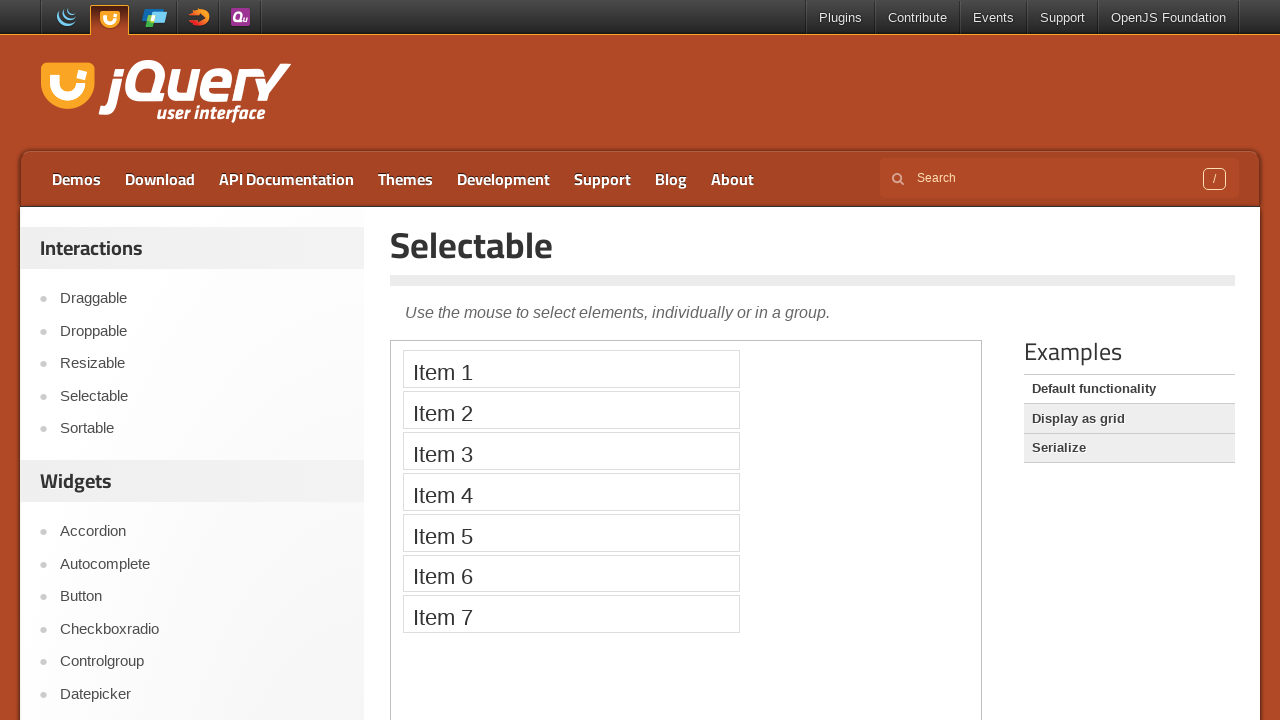

Located Item 3 in the selectable list
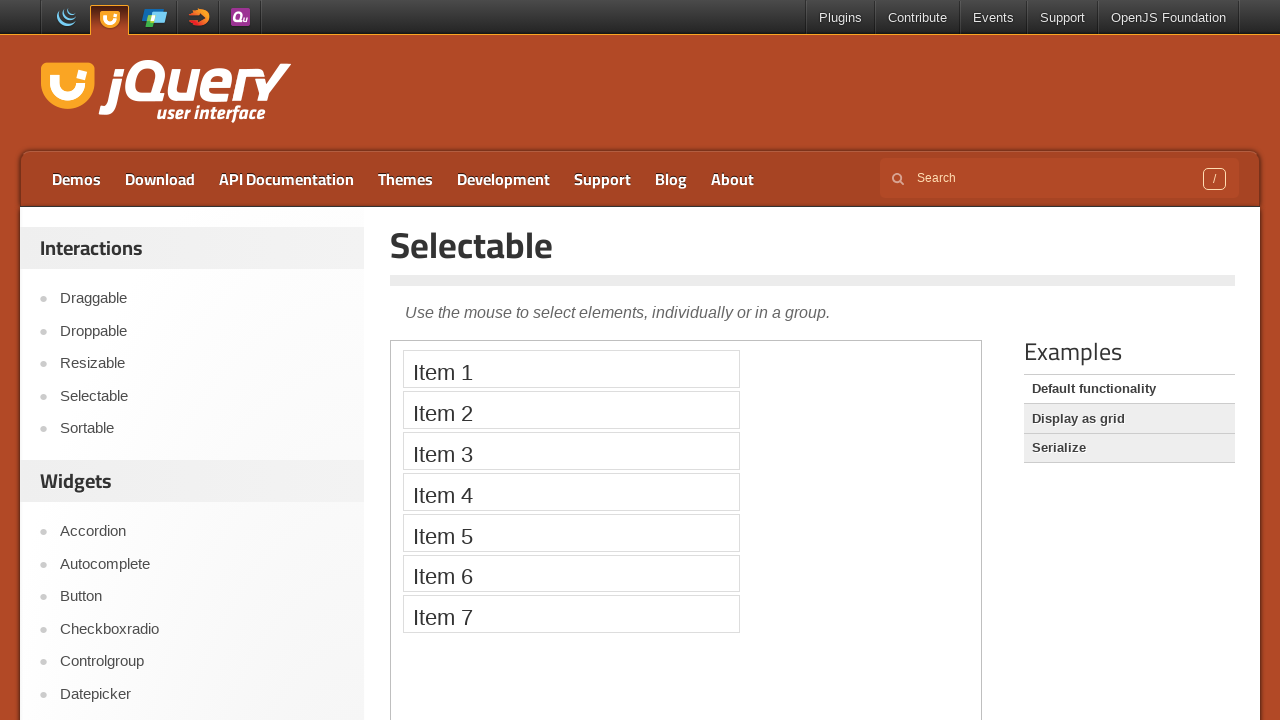

Located Item 5 in the selectable list
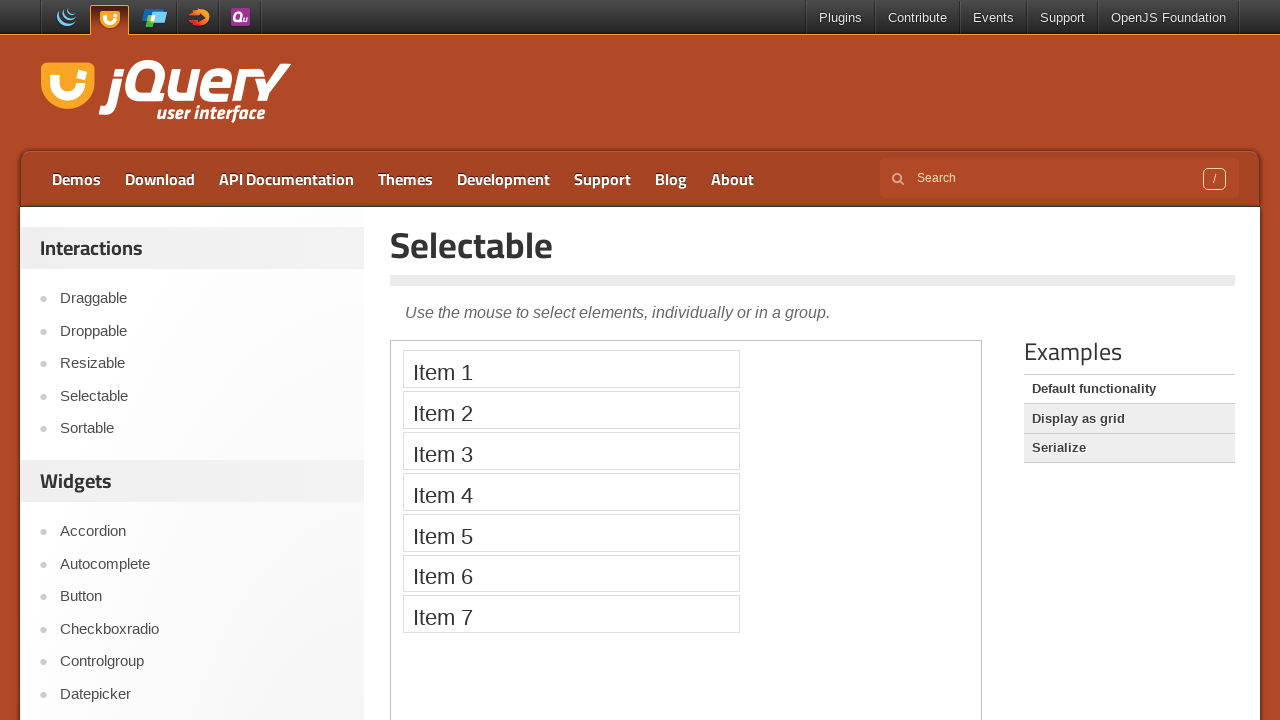

Pressed Control key down for multi-selection
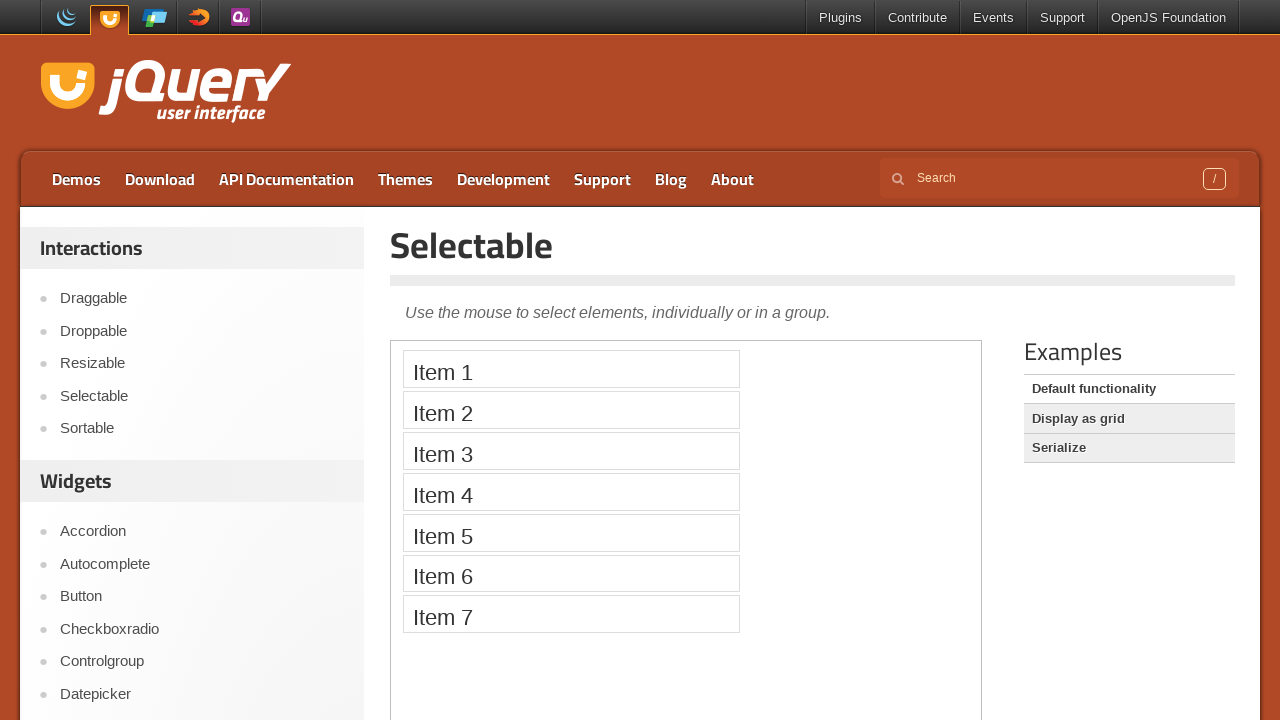

Clicked Item 1 while holding Control at (571, 369) on iframe.demo-frame >> internal:control=enter-frame >> xpath=//ol/li[text()='Item 
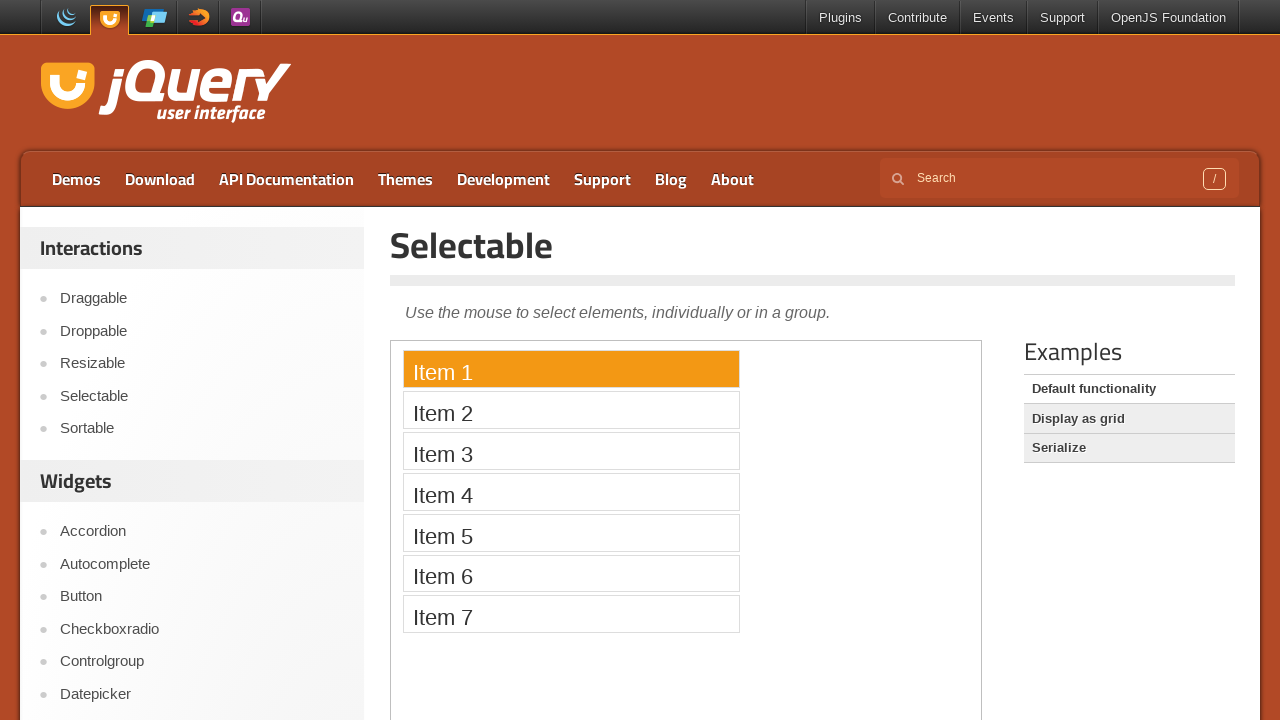

Clicked Item 3 while holding Control at (571, 451) on iframe.demo-frame >> internal:control=enter-frame >> xpath=//ol/li[text()='Item 
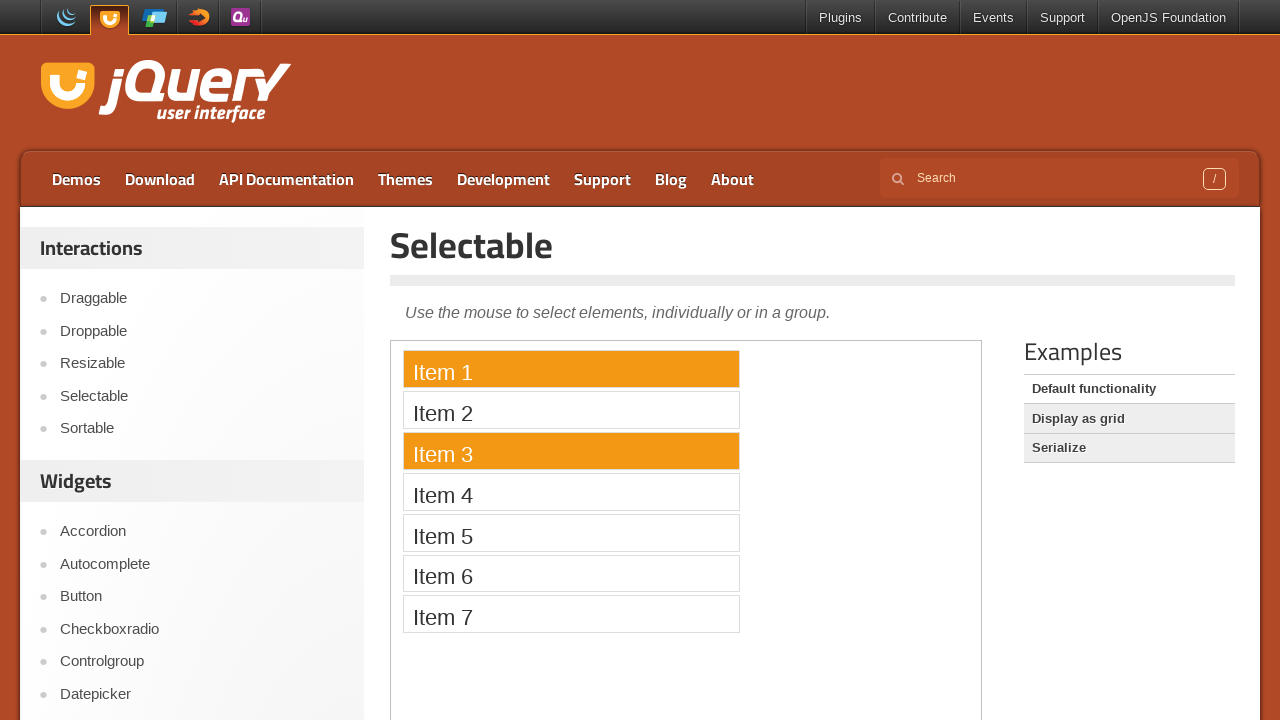

Clicked Item 5 while holding Control at (571, 532) on iframe.demo-frame >> internal:control=enter-frame >> xpath=//ol/li[text()='Item 
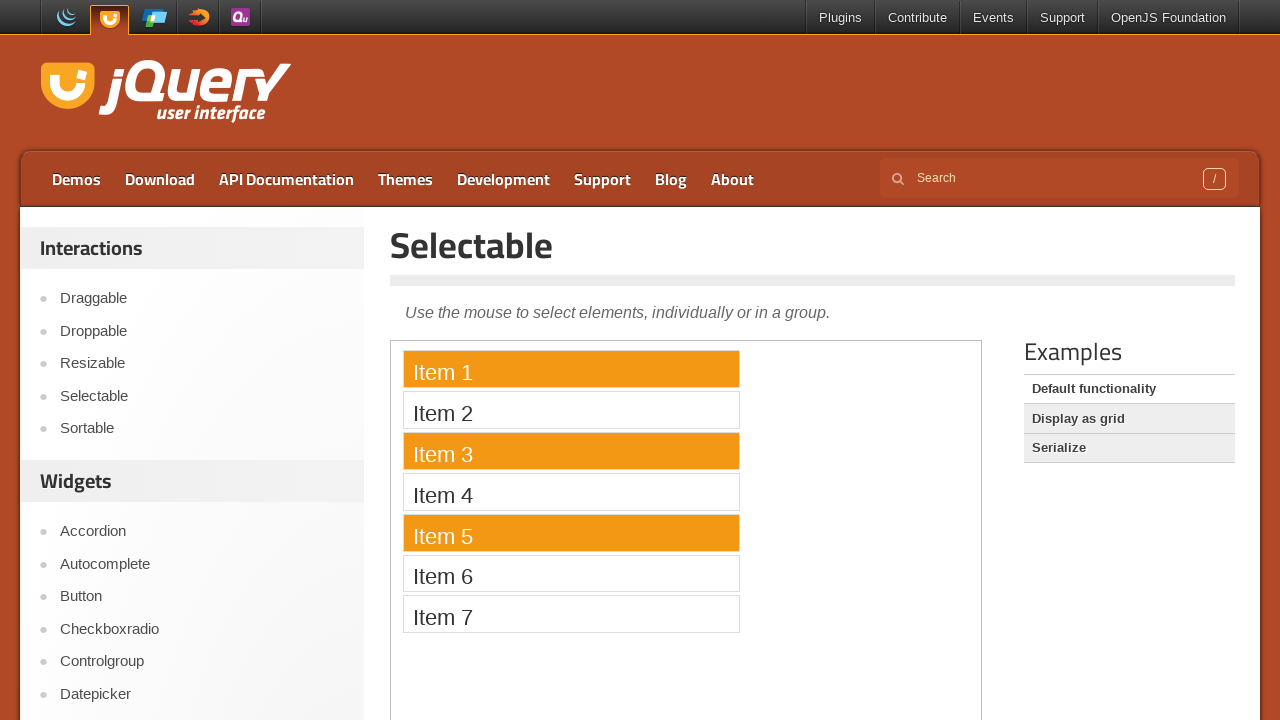

Released Control key after multi-selection
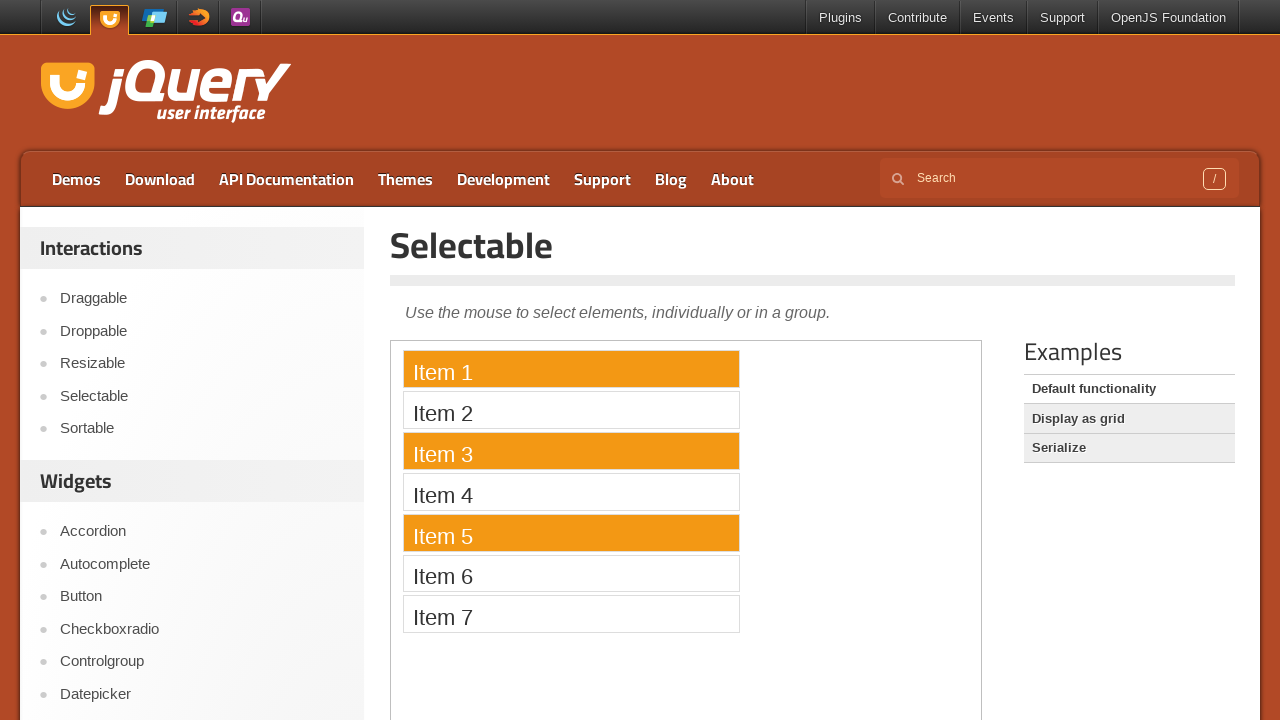

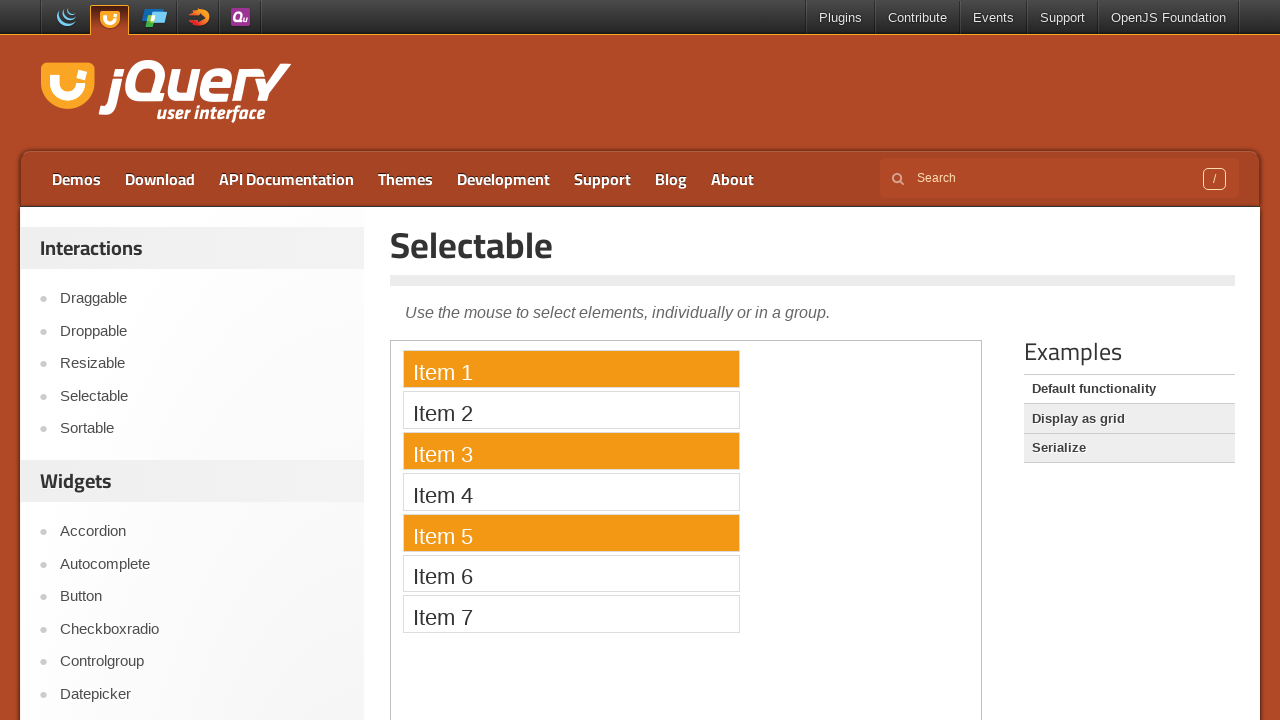